Tests password reset form with invalid email format

Starting URL: https://staging.theimagelab.co.uk/imagelab/users/reset-password

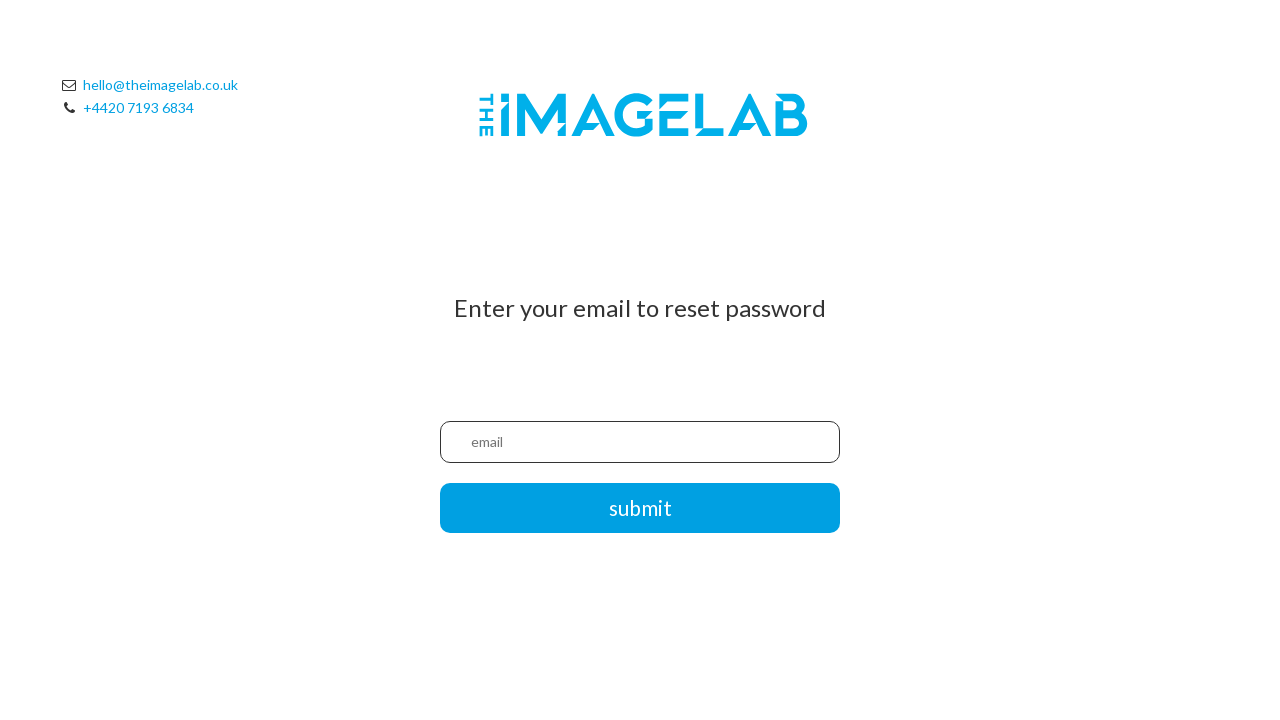

Filled email field with invalid format 'invaliduser.example.com' (missing @ symbol) on xpath=/html/body/div[1]/form/input[1]
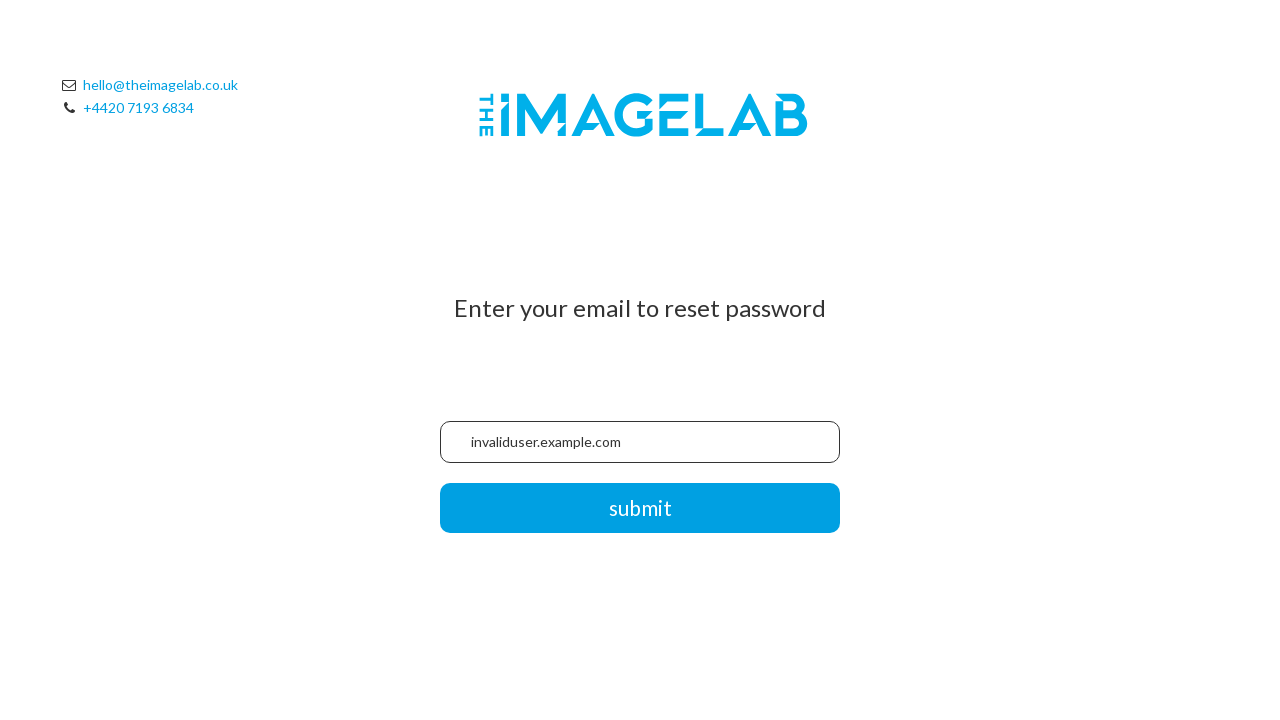

Clicked submit button to attempt password reset with invalid email at (640, 508) on xpath=/html/body/div[1]/form/input[2]
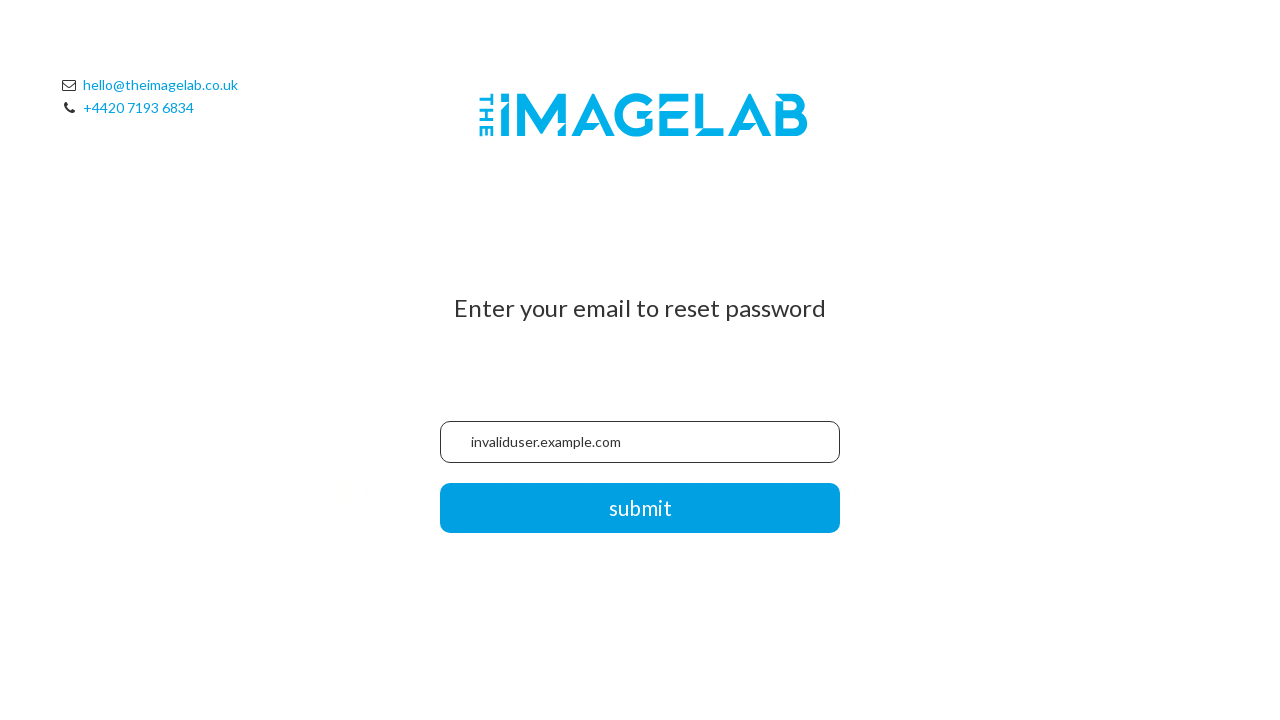

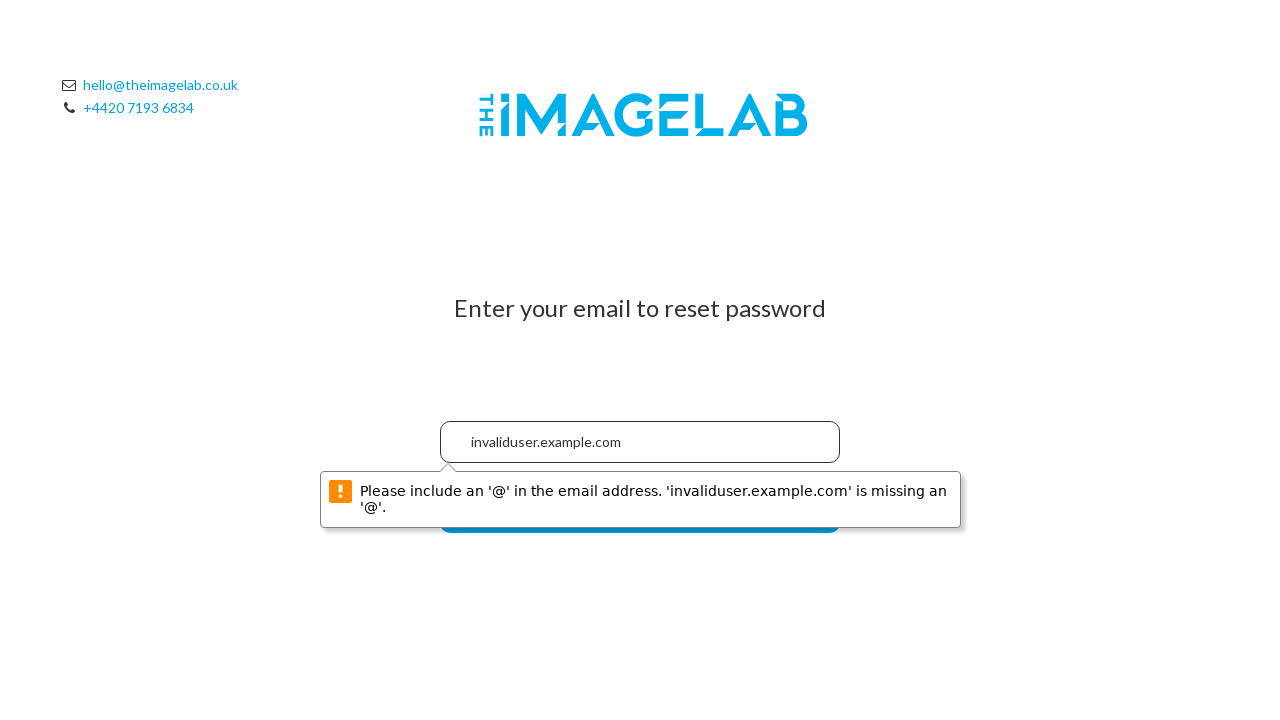